Tests browser window and tab handling by opening new tabs/windows, switching between them, and verifying content in child windows

Starting URL: https://demoqa.com/browser-windows

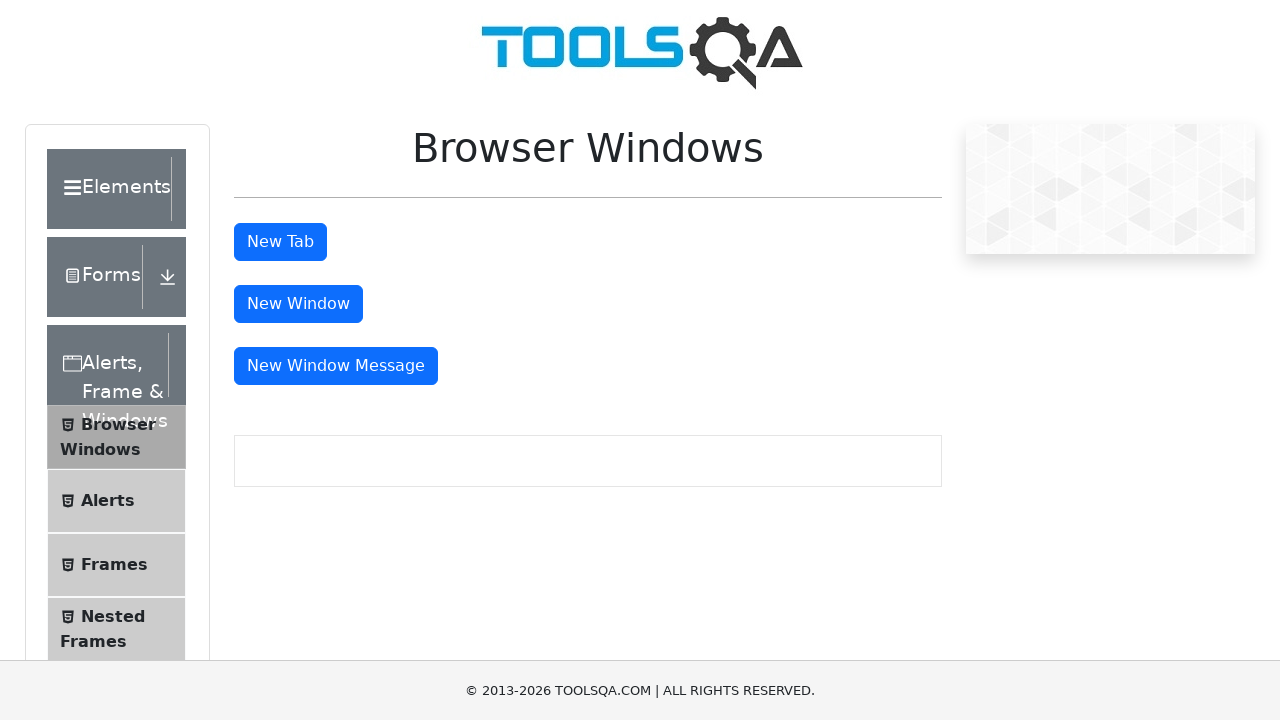

Clicked button to open new tab at (280, 242) on #tabButton
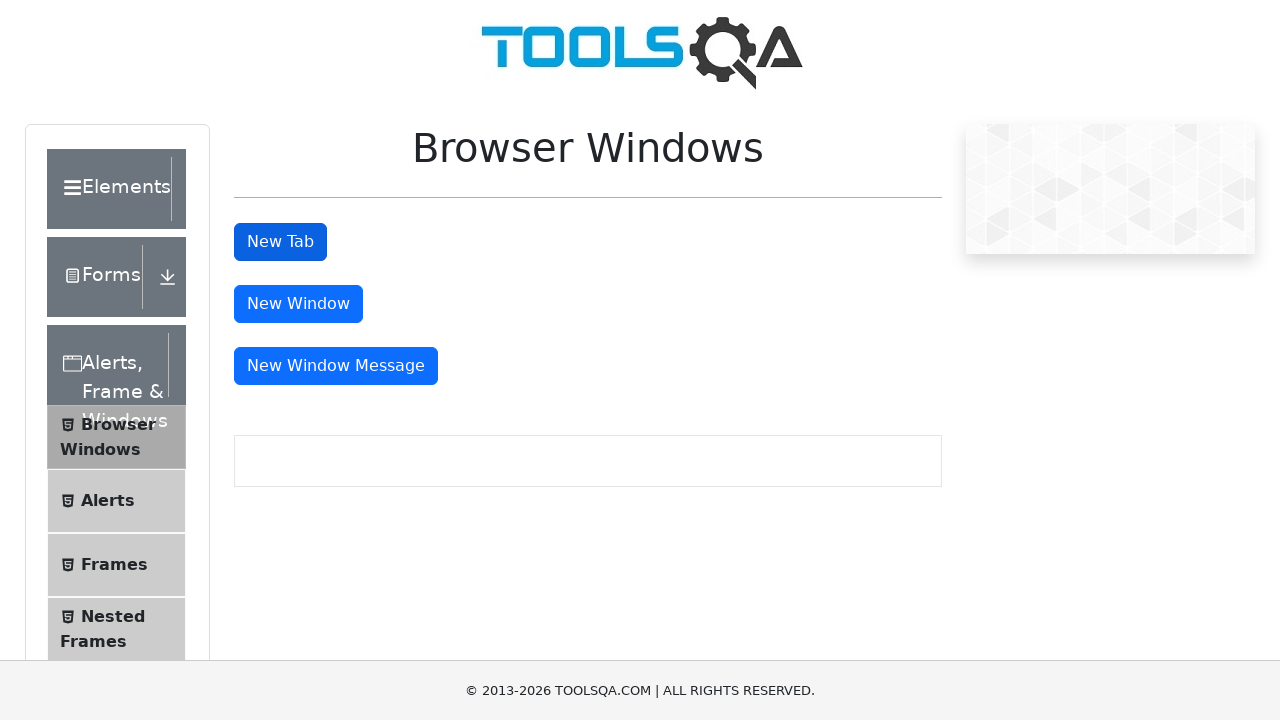

New tab opened and captured at (280, 242) on #tabButton
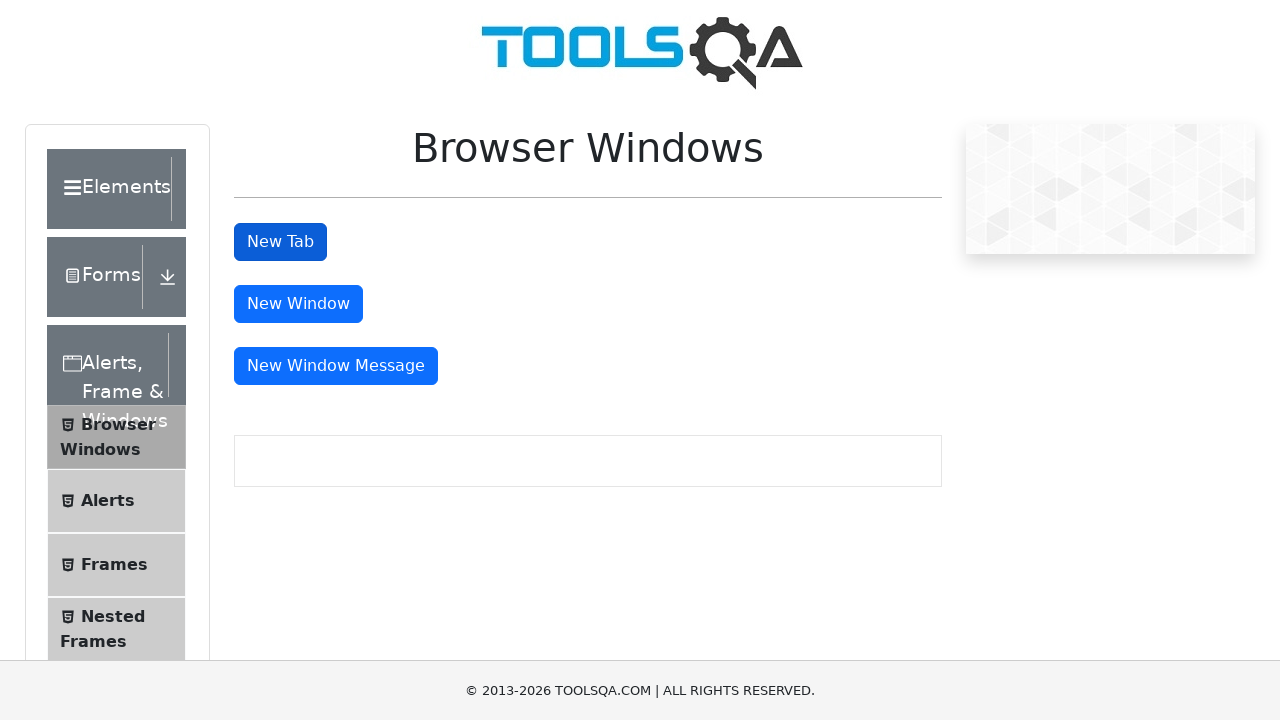

Waited for sample heading to load in new tab
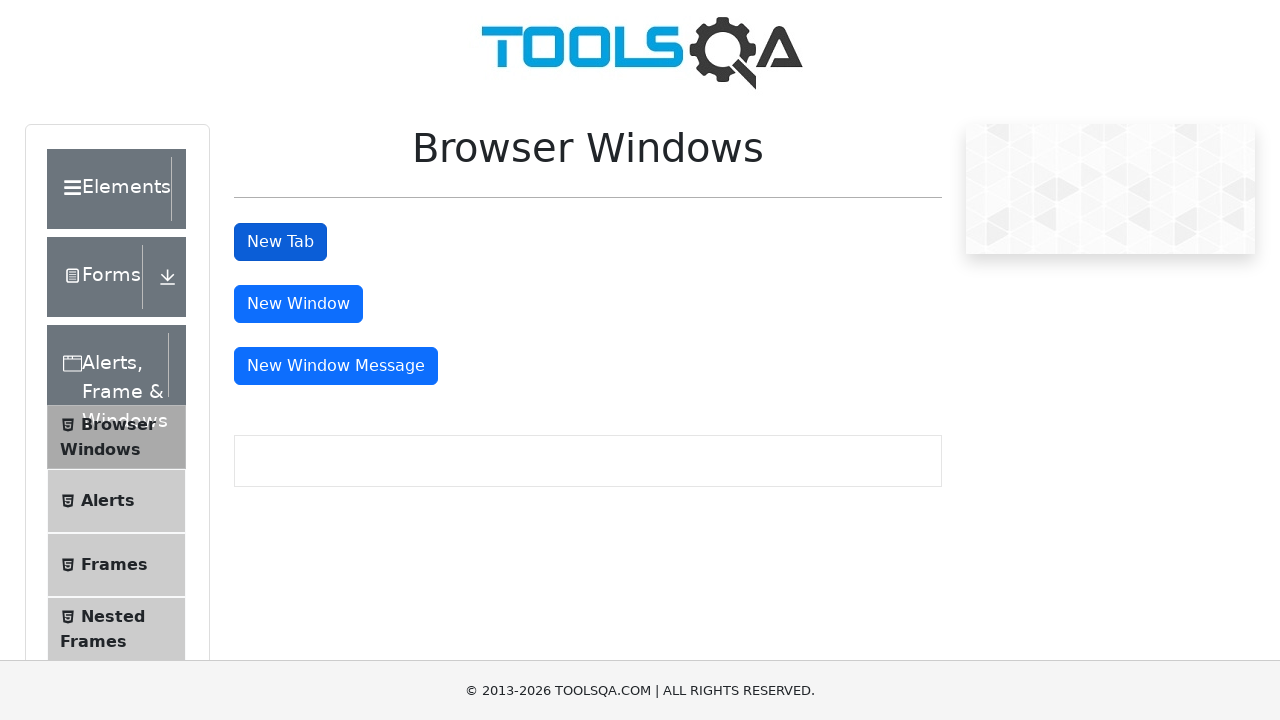

Retrieved header text from new tab: This is a sample page
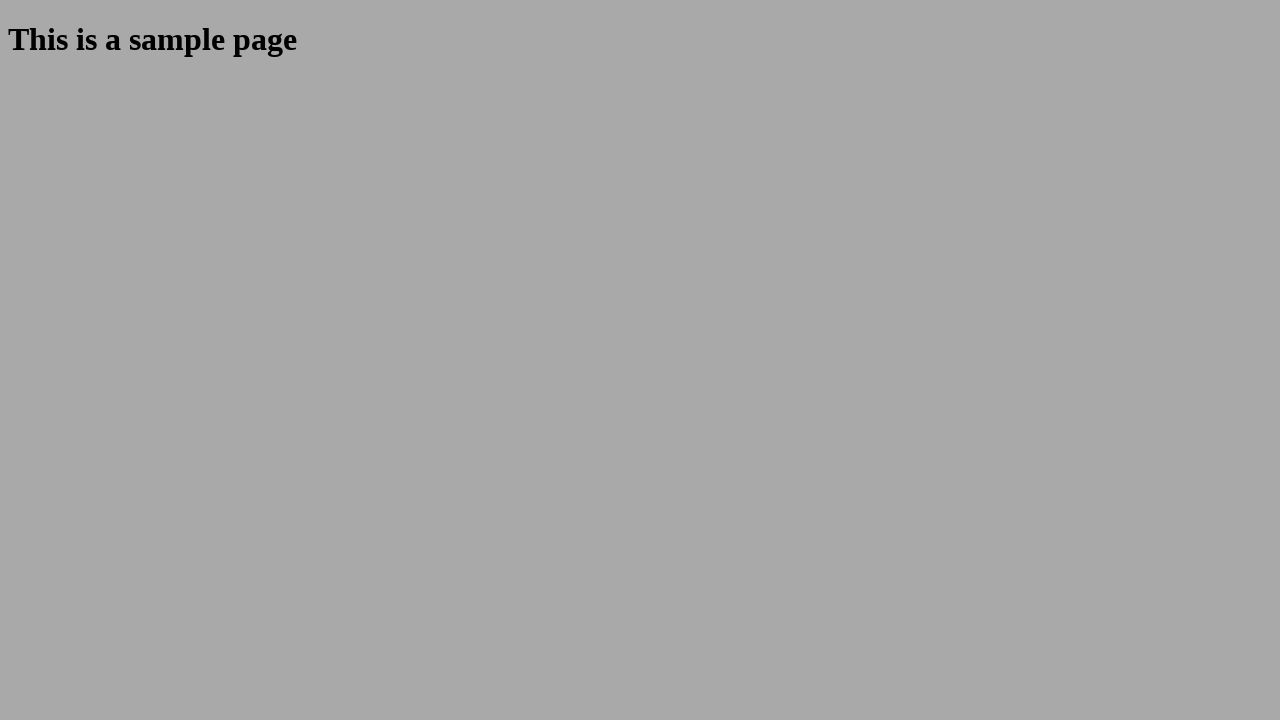

Closed the new tab
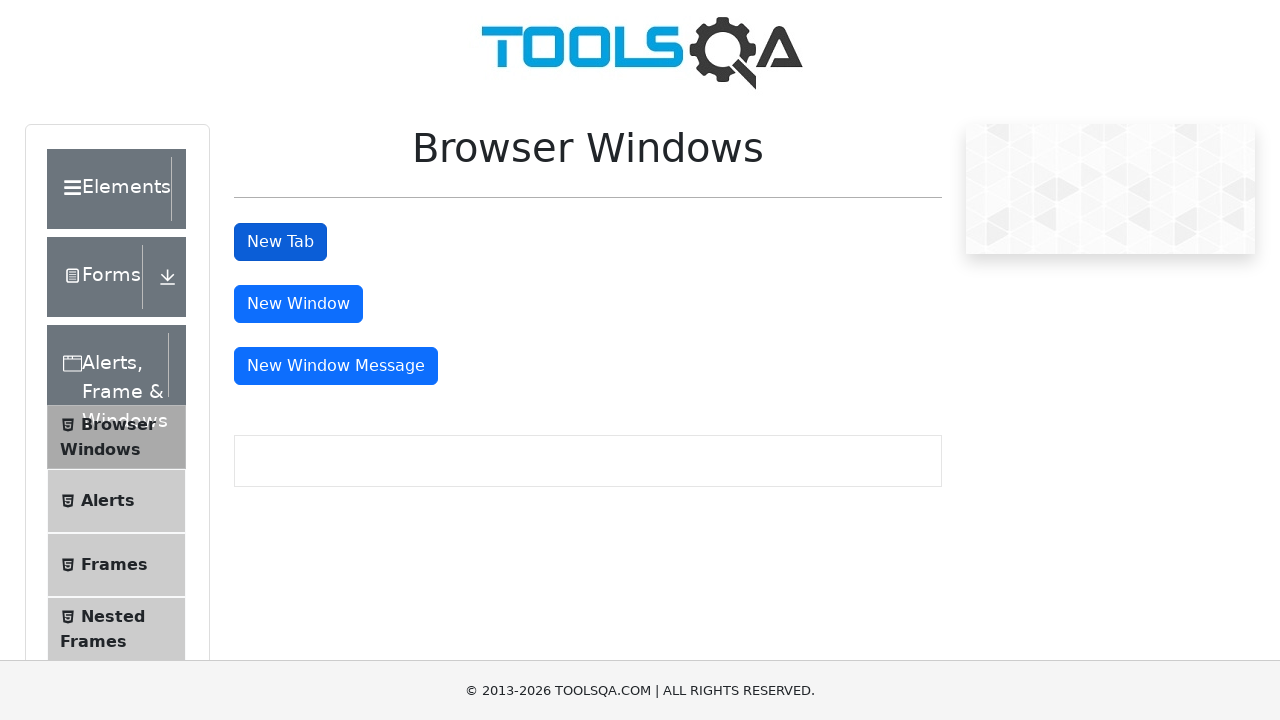

Clicked button to open new window at (298, 304) on #windowButton
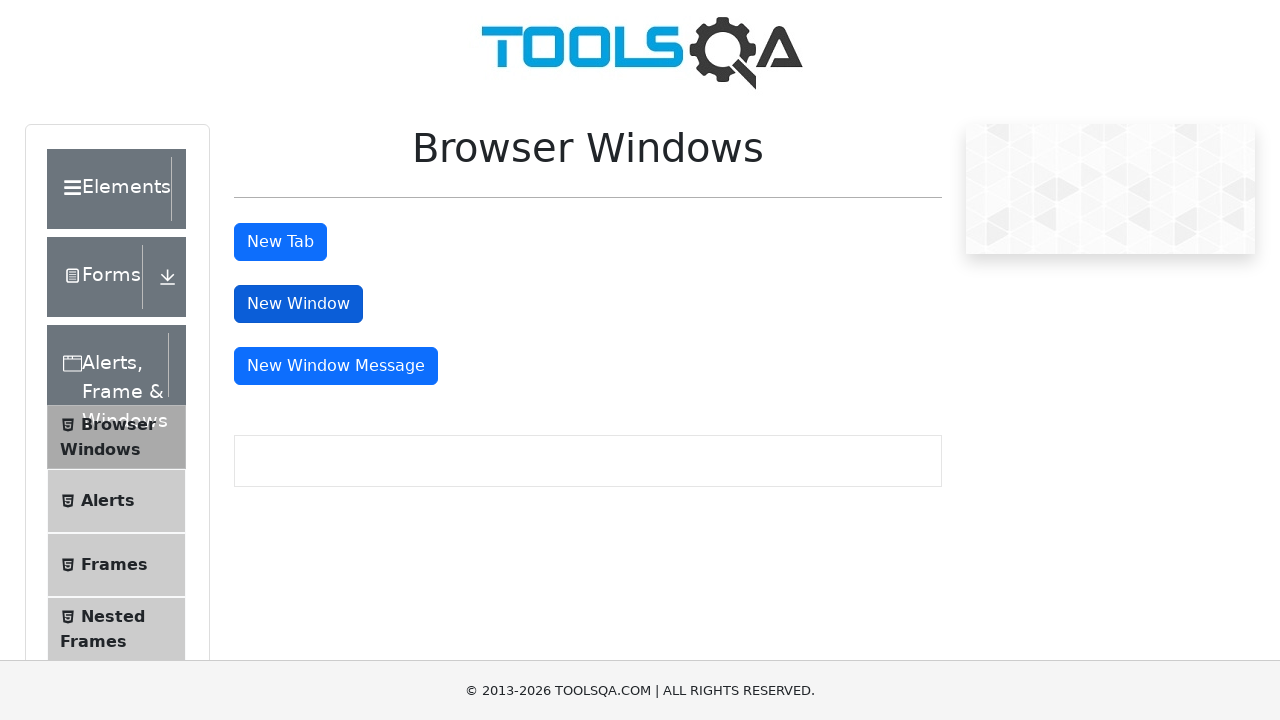

New window opened and captured at (298, 304) on #windowButton
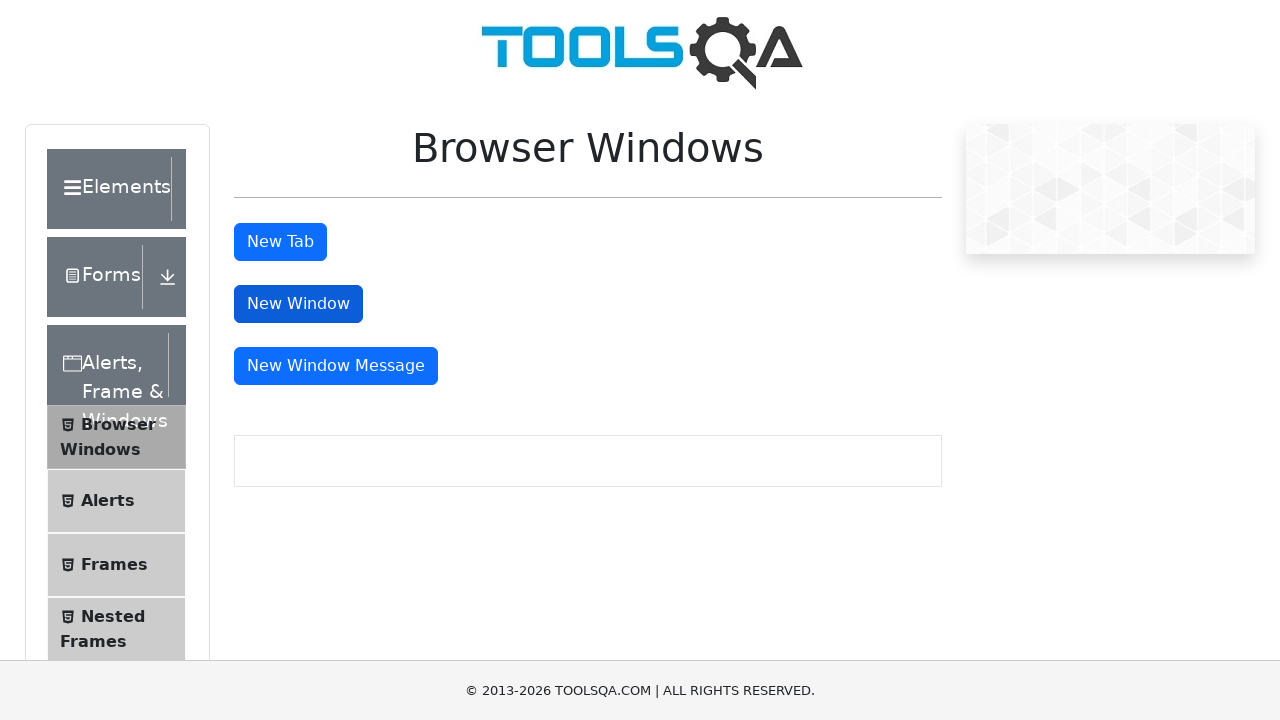

Waited for sample heading to load in new window
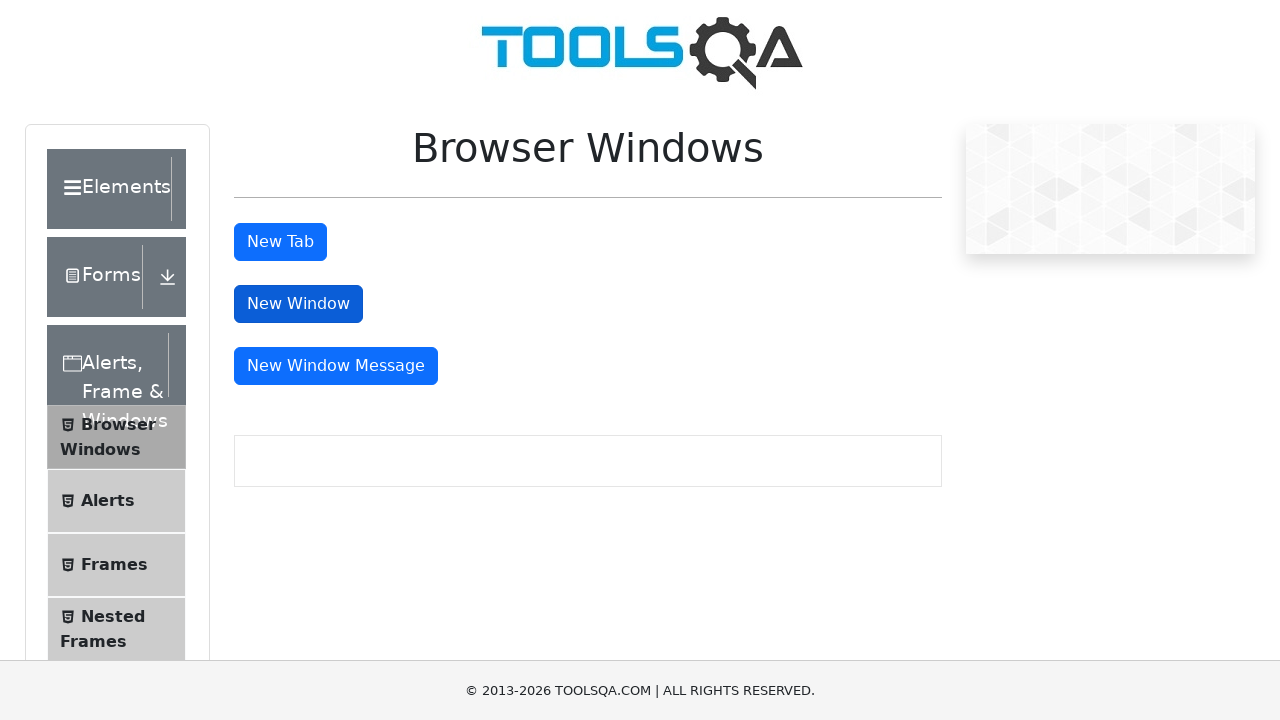

Retrieved header text from new window: This is a sample page
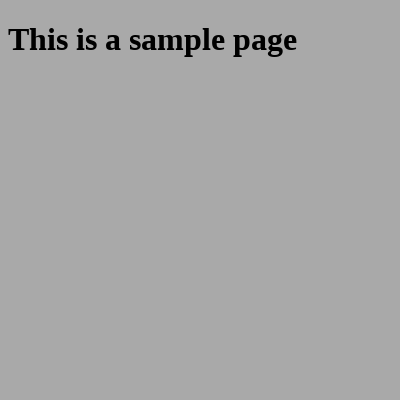

Closed the new window
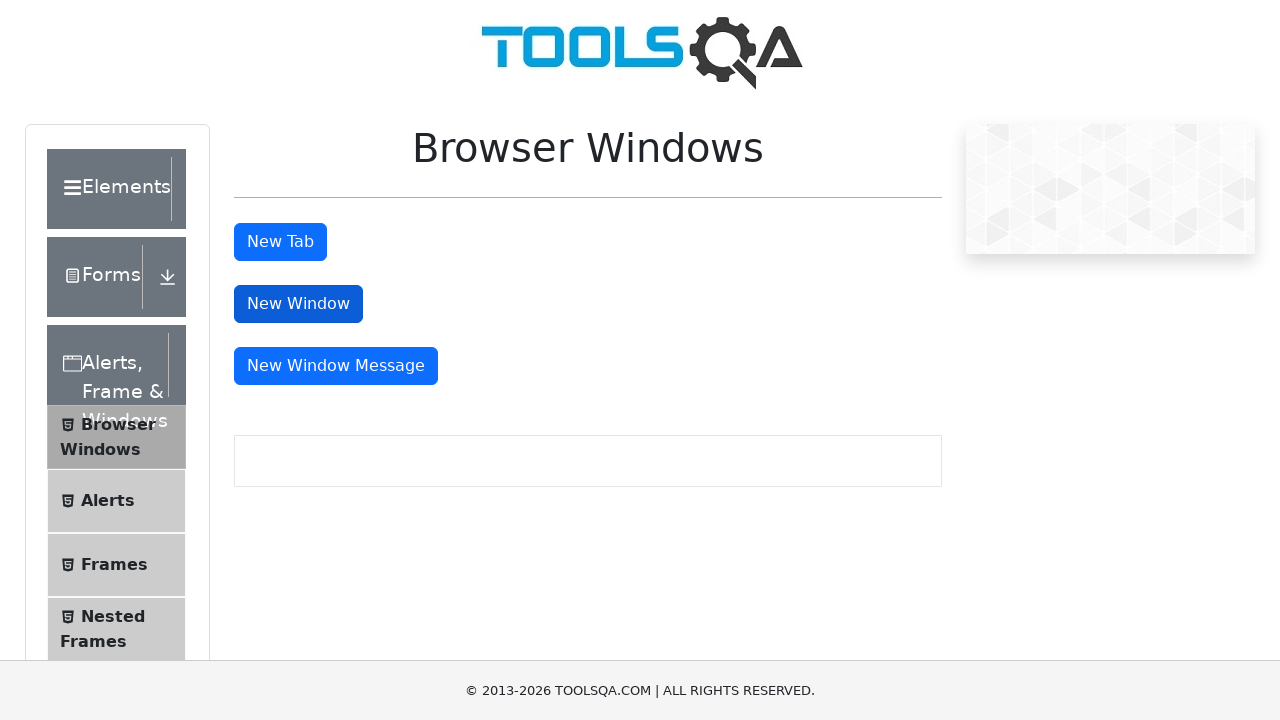

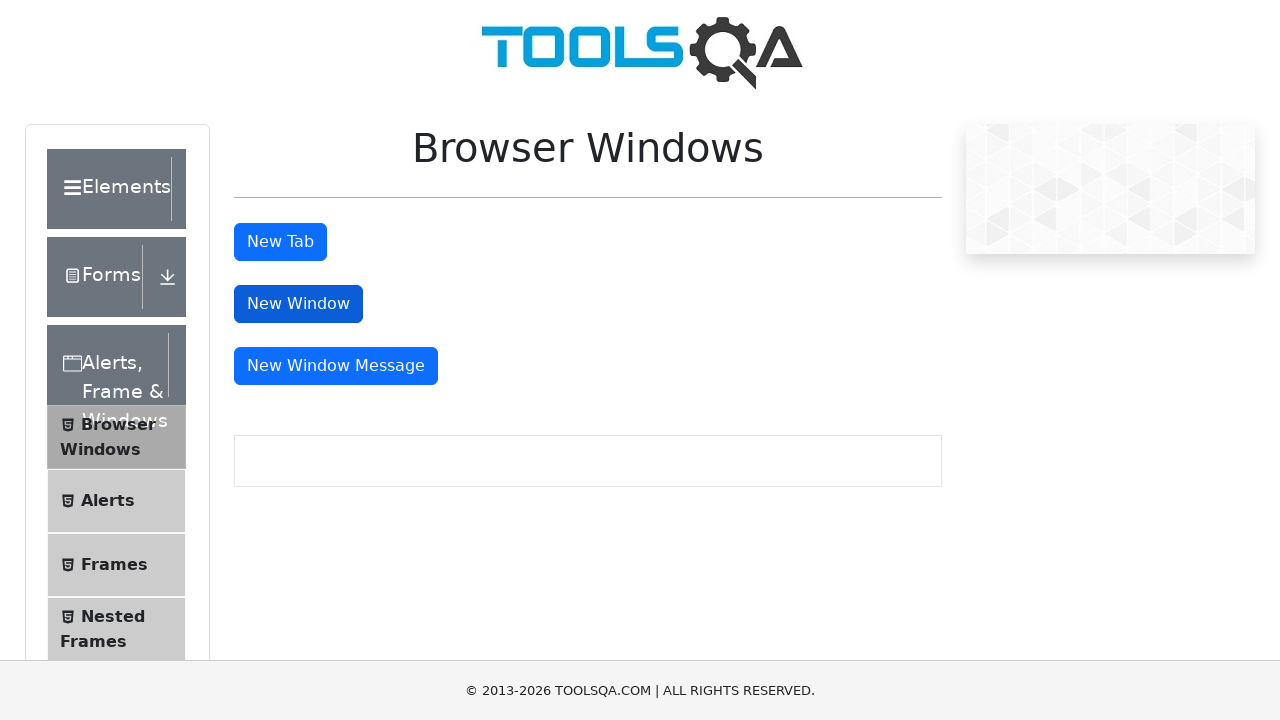